Tests radio button functionality by selecting different radio button options

Starting URL: https://formy-project.herokuapp.com/radiobutton

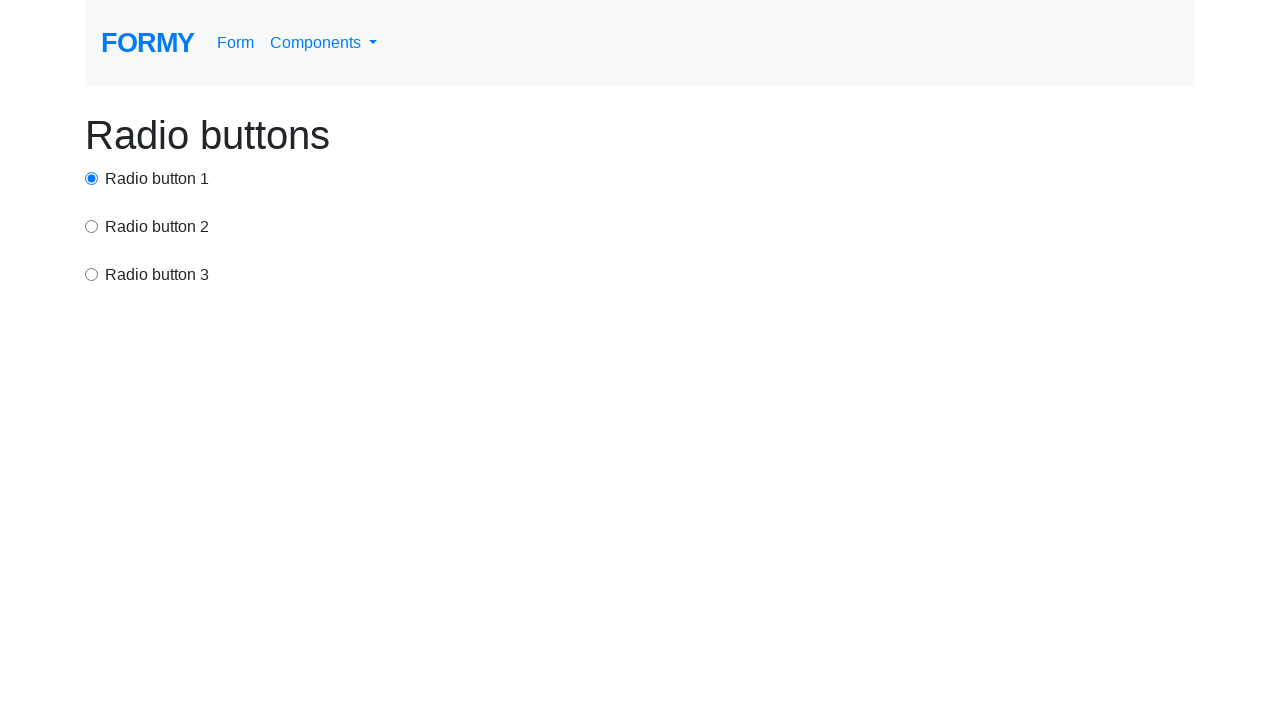

Clicked on option 2 radio button at (92, 226) on input[value='option2']
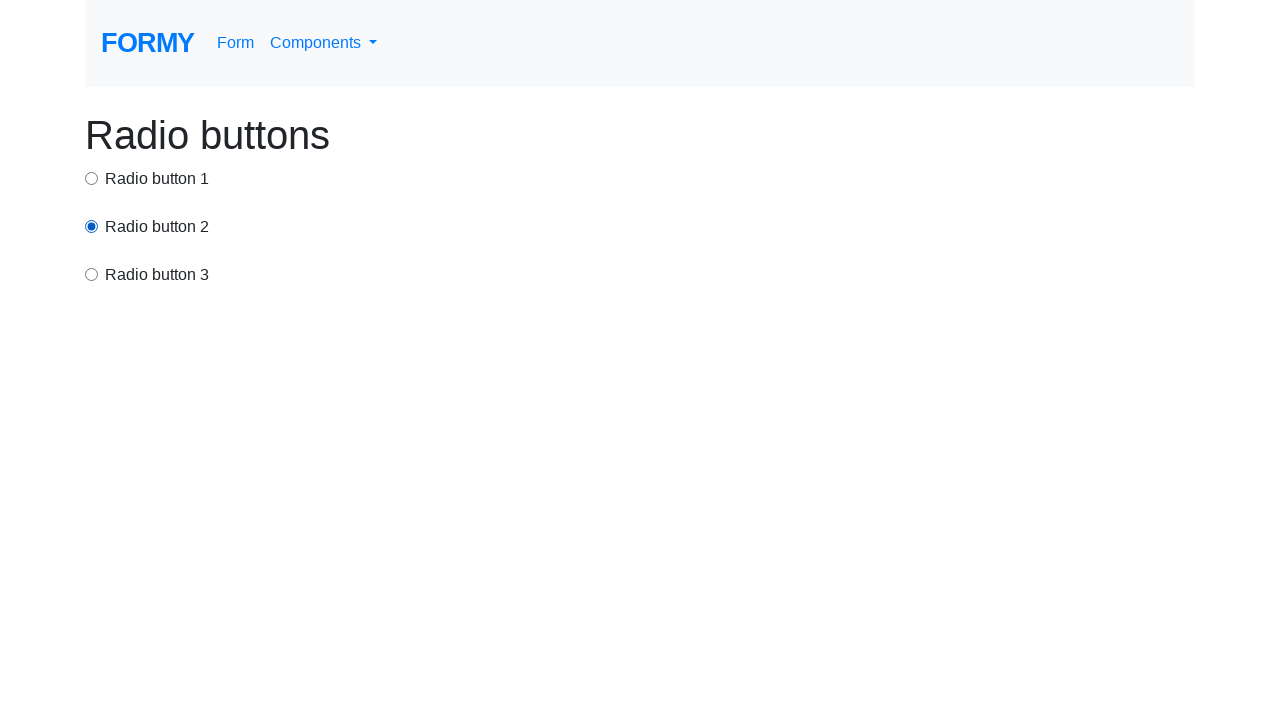

Clicked on option 3 radio button at (92, 274) on input[value='option3']
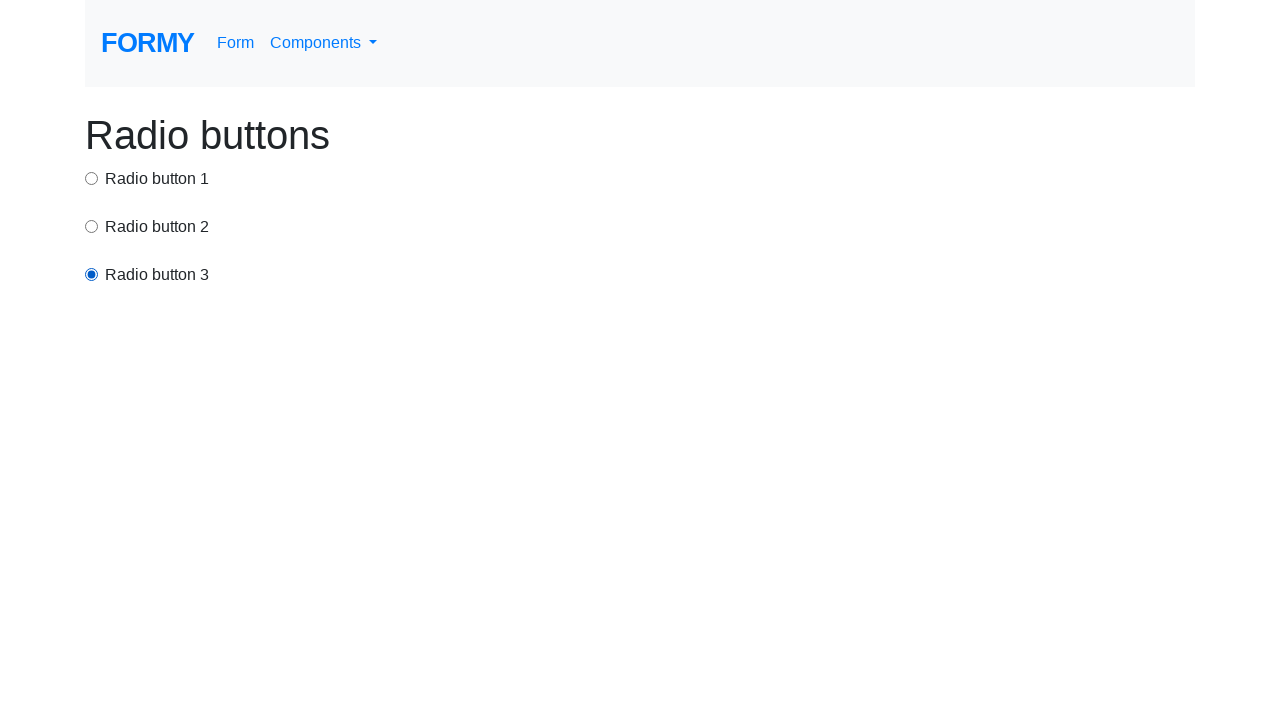

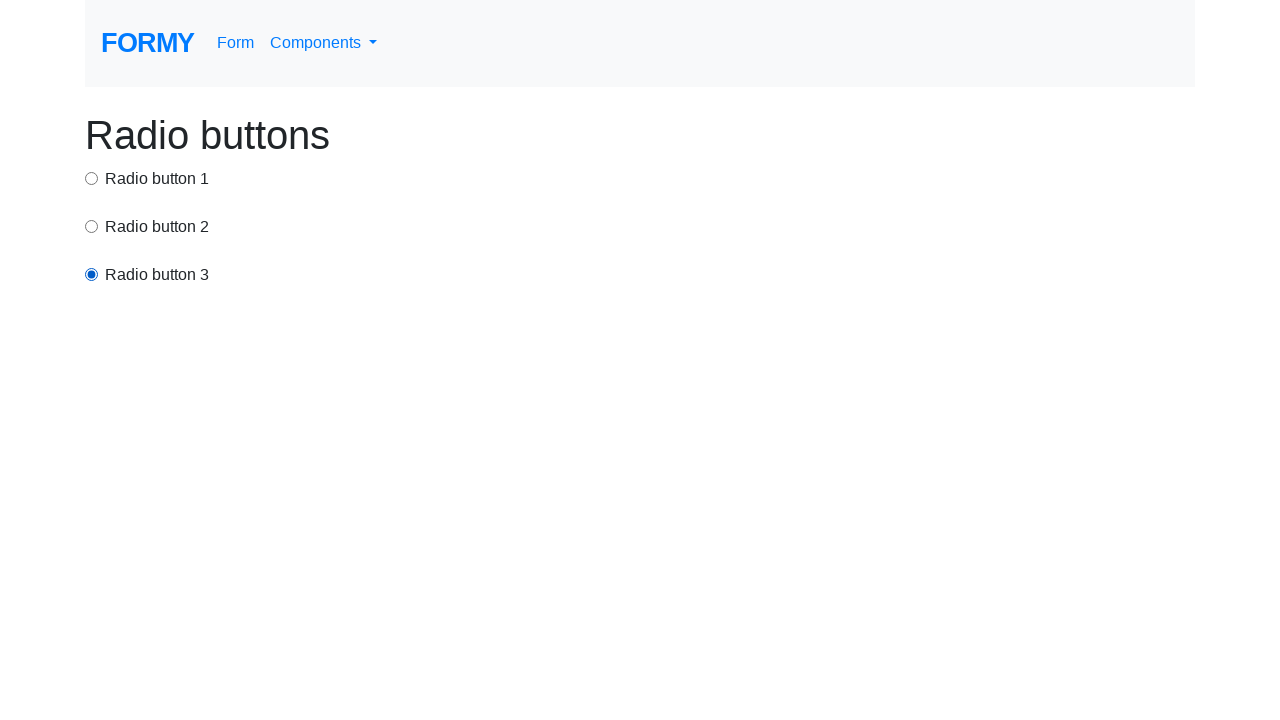